Tests a basic JavaScript alert by clicking a button, verifying the alert text contains "You clicked a button", and accepting the alert.

Starting URL: https://demoqa.com/alerts

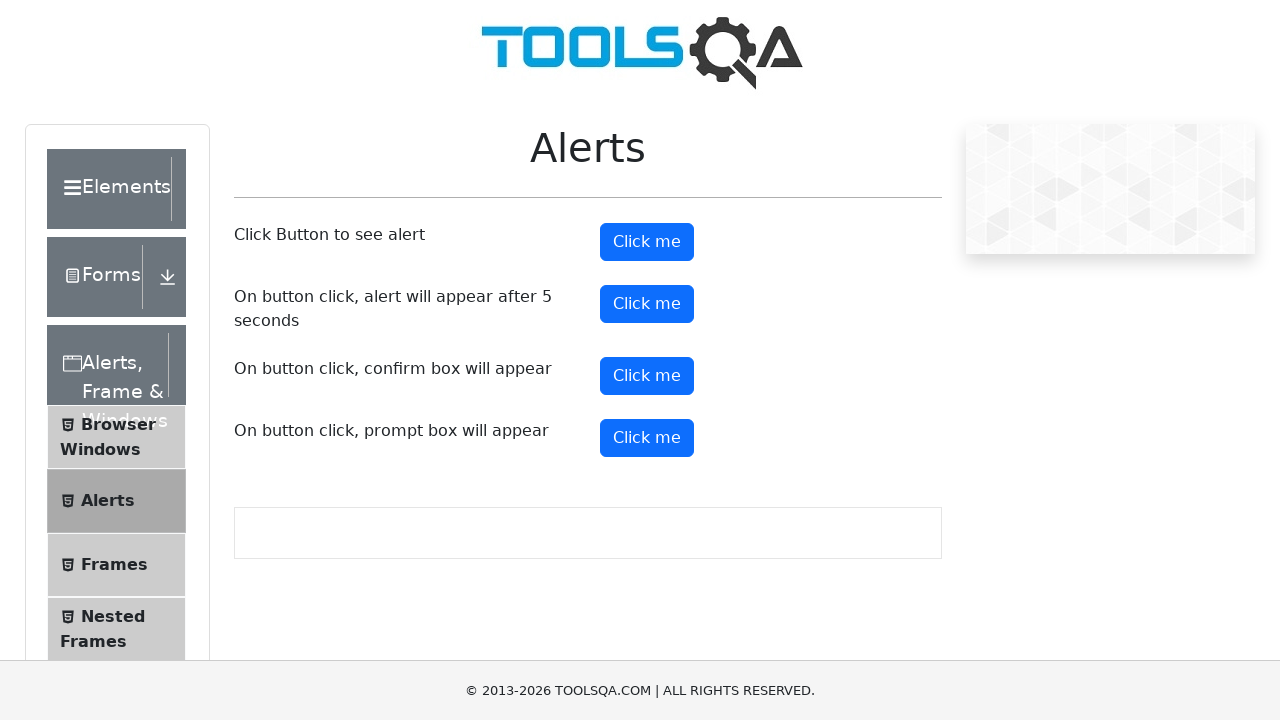

Set up dialog handler to capture and accept alerts
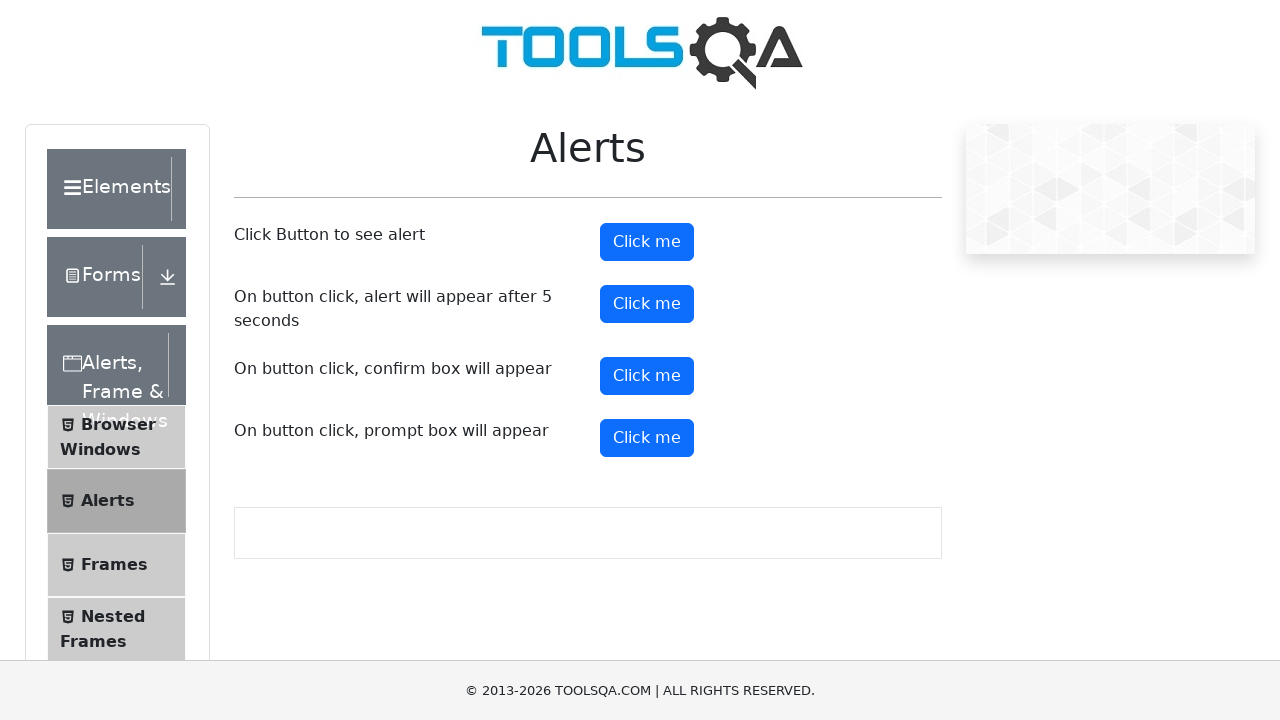

Clicked the alert button at (647, 242) on xpath=//*[@id='alertButton']
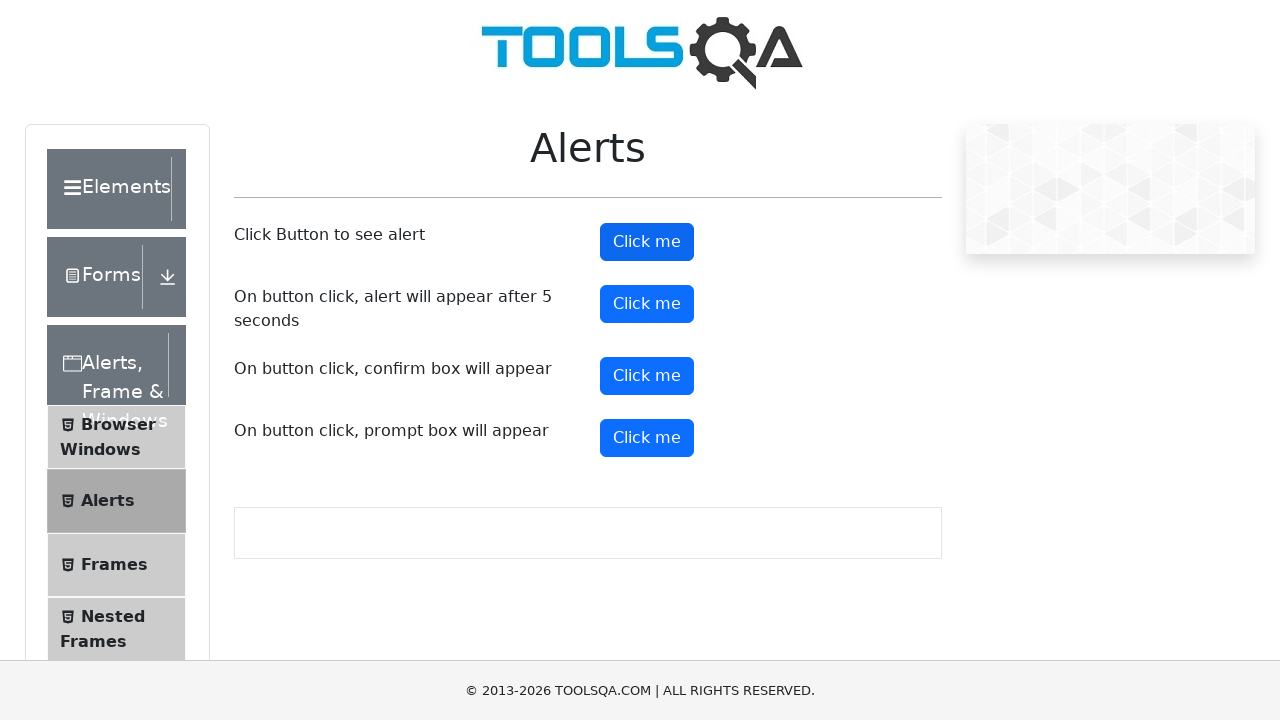

Waited for alert to be processed
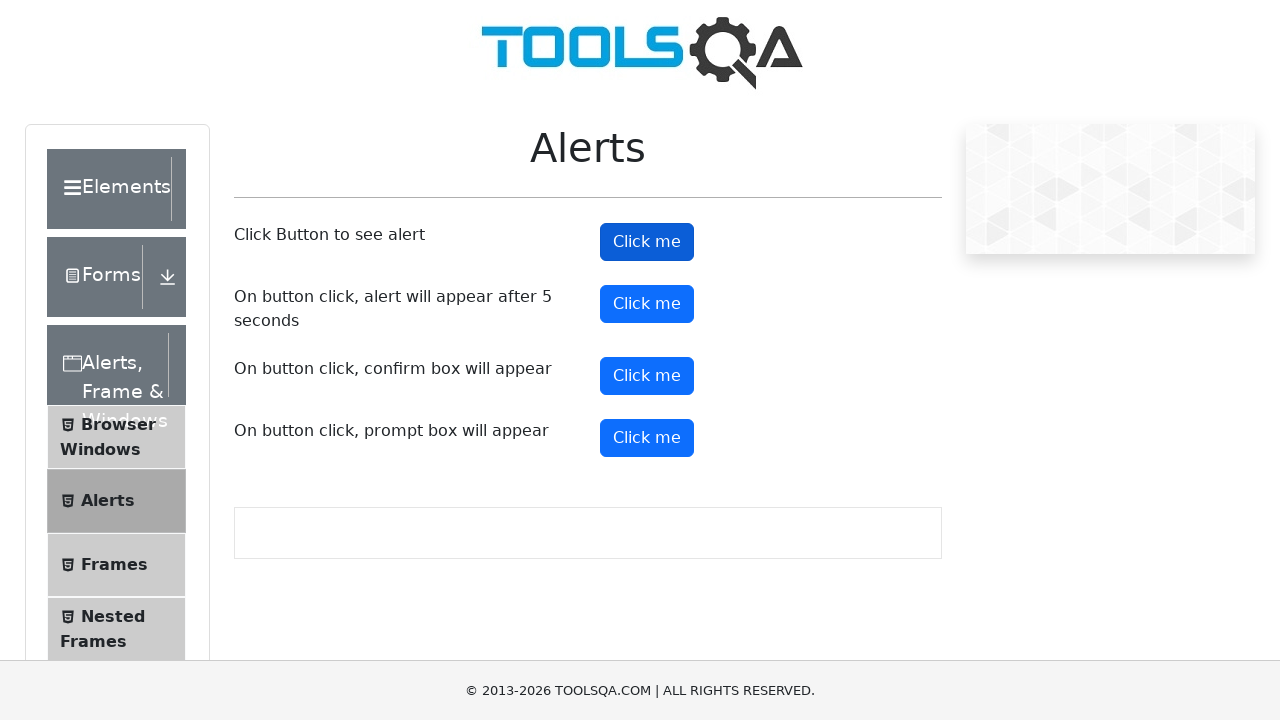

Verified alert message contains 'You clicked a button'
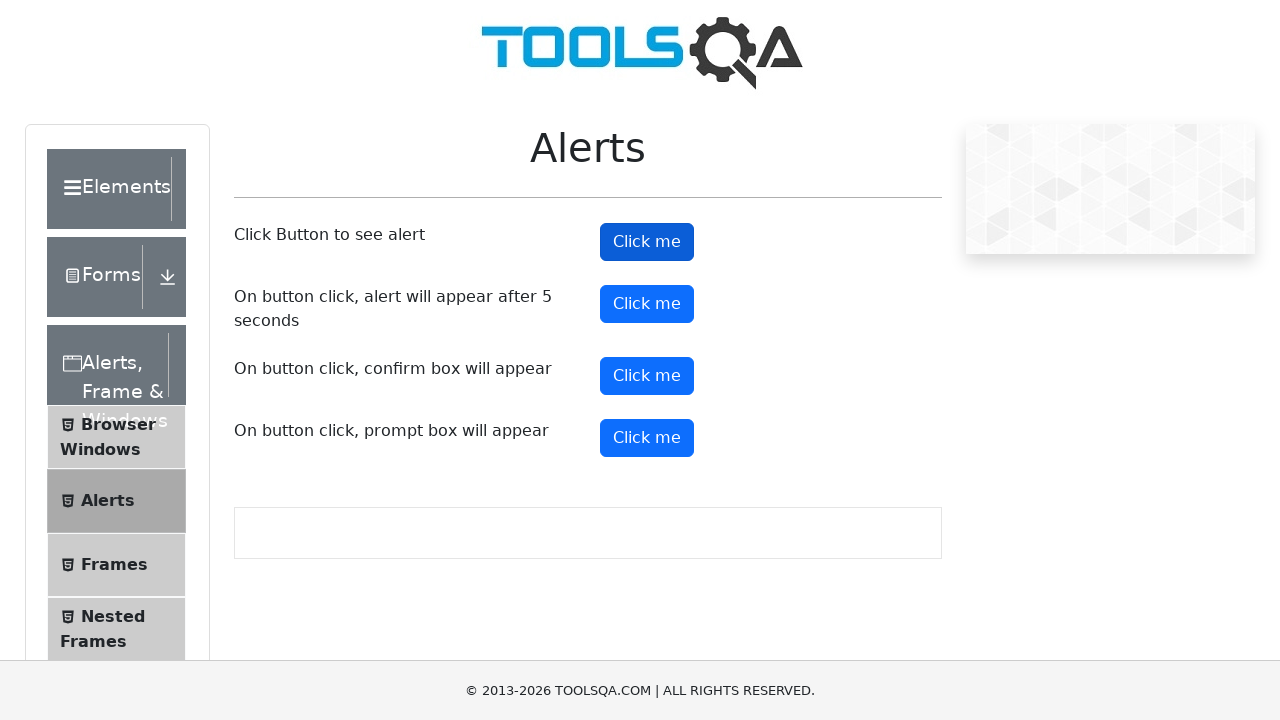

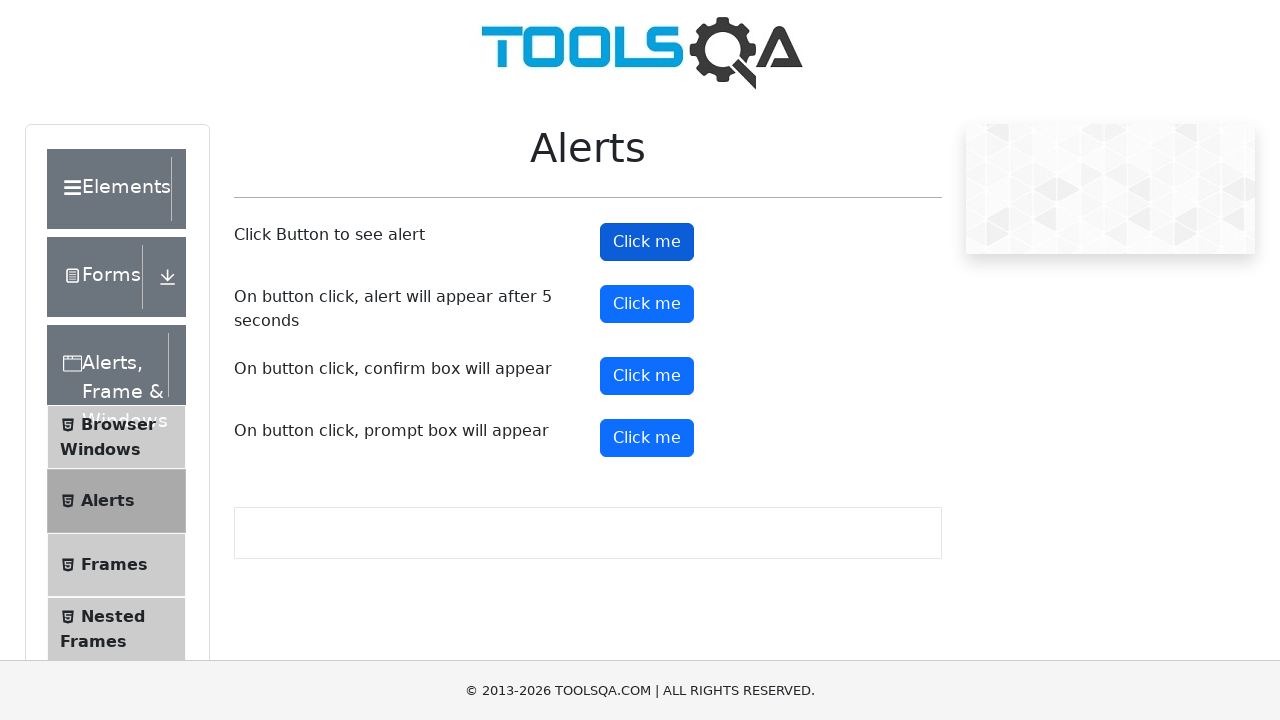